Tests dynamic loading by clicking the start button and waiting for the result element to become visible with extended timeout, then verifies "Hello World!" text.

Starting URL: https://automationfc.github.io/dynamic-loading/

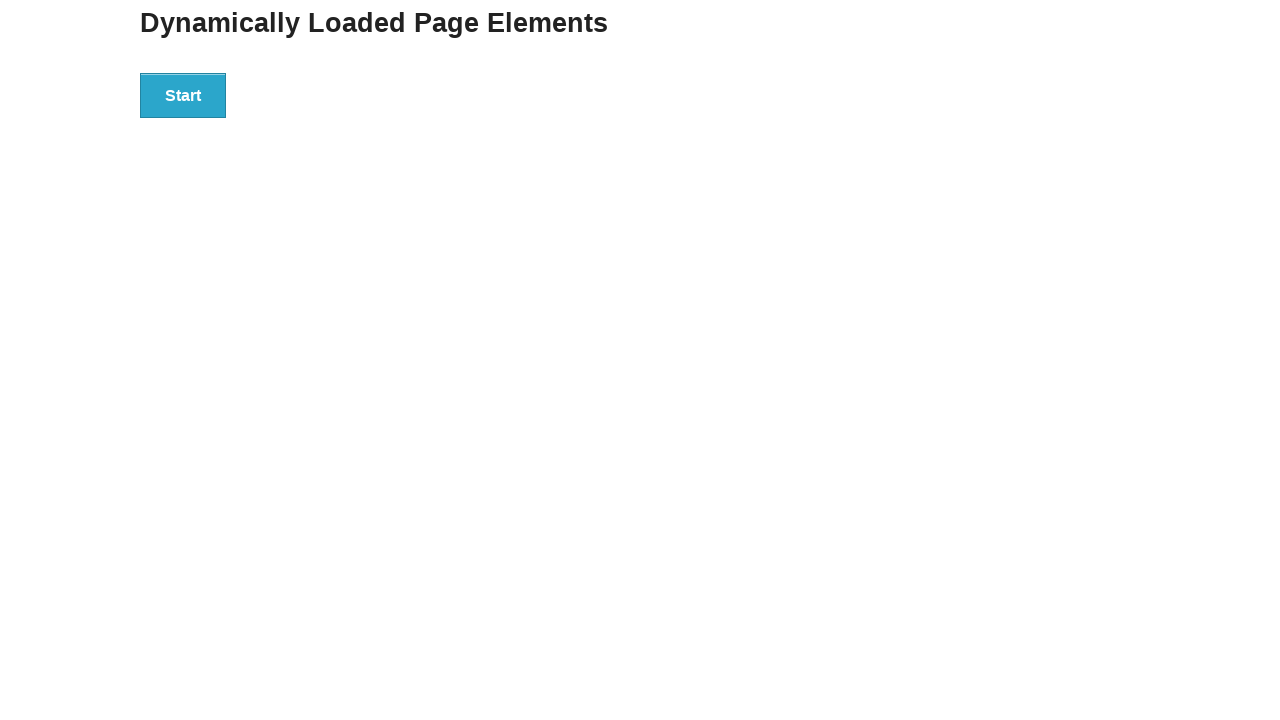

Clicked start button to trigger dynamic loading at (183, 95) on div#start > button
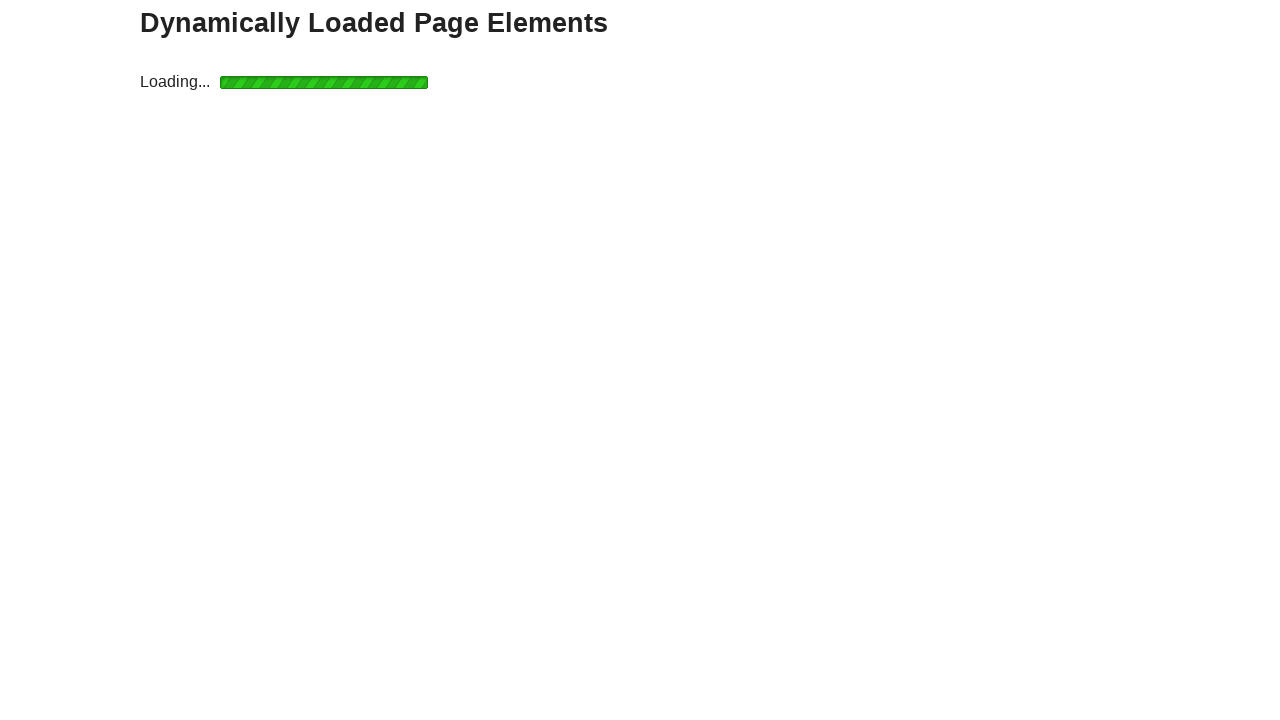

Waited for result element to become visible with extended timeout
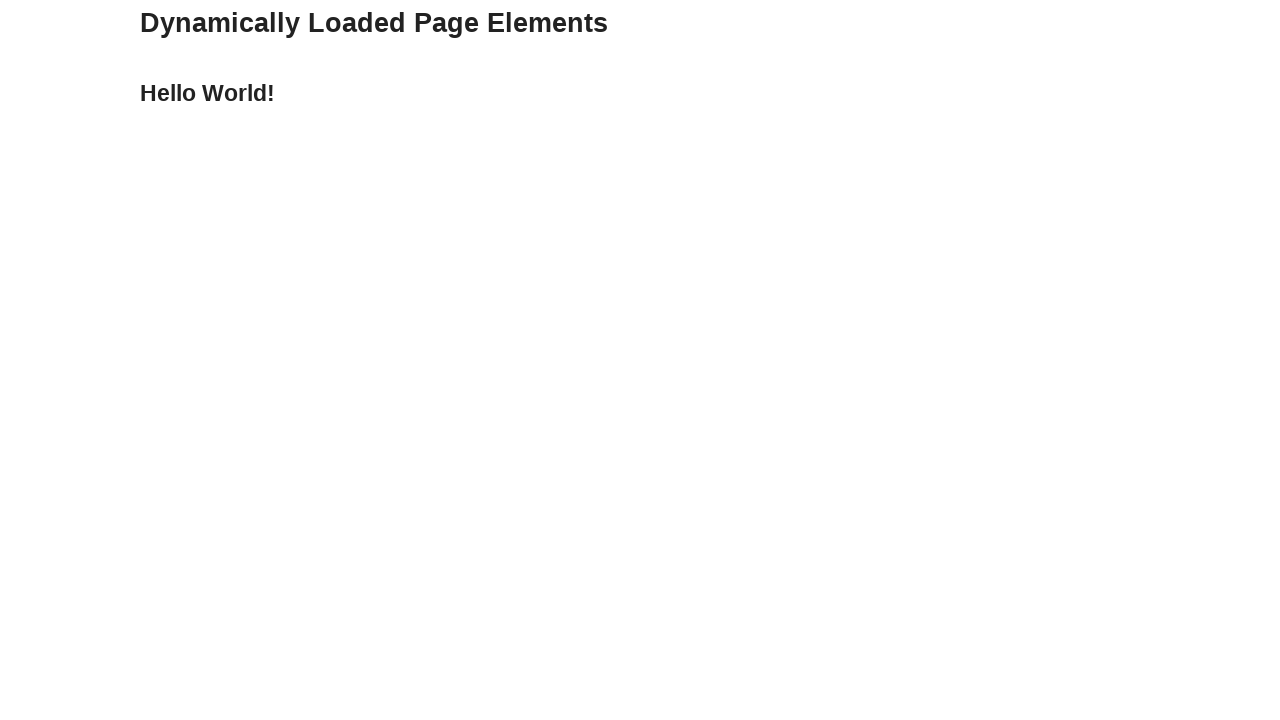

Verified 'Hello World!' text is displayed in result element
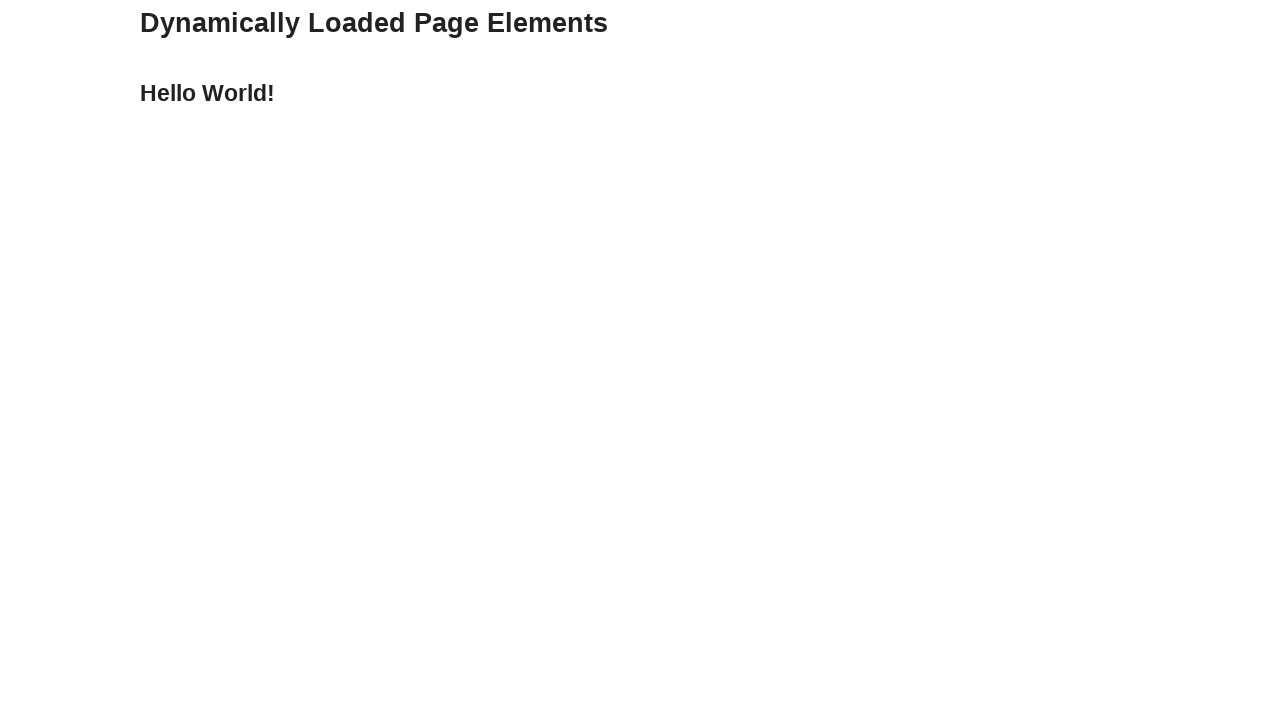

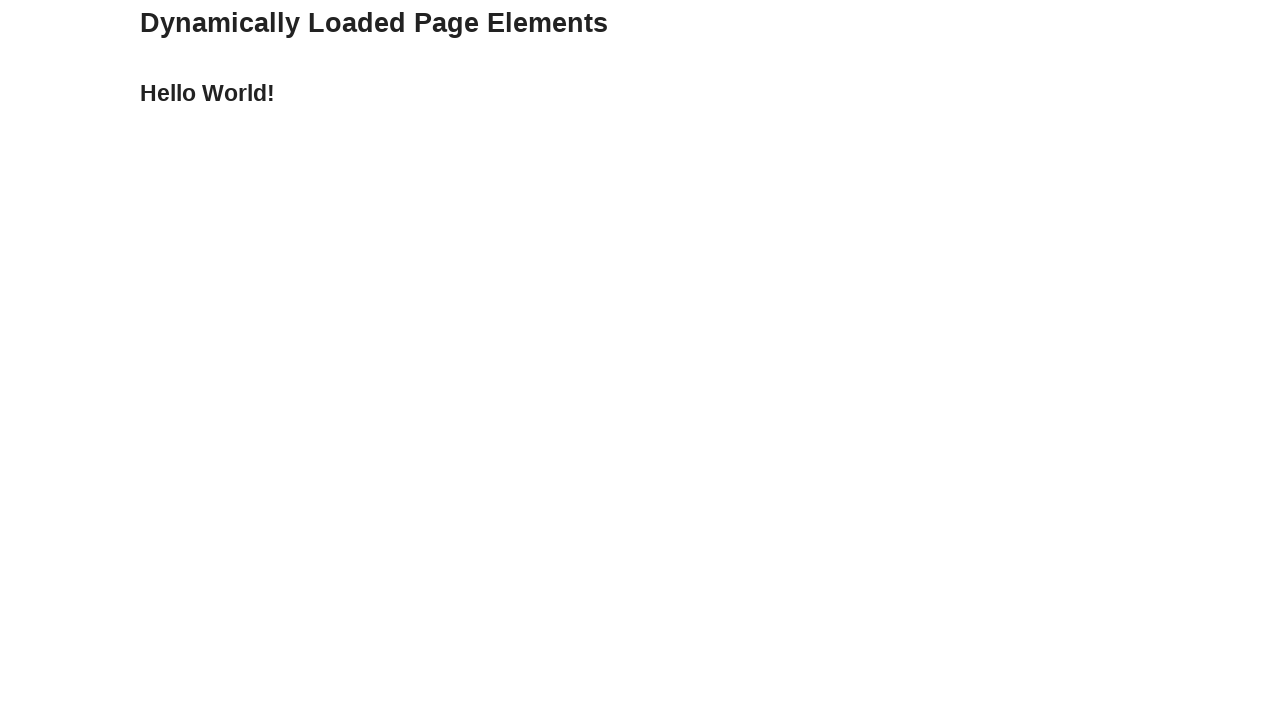